Tests the Radio Button functionality by selecting the "Yes" radio button and verifying it is selected.

Starting URL: https://demoqa.com

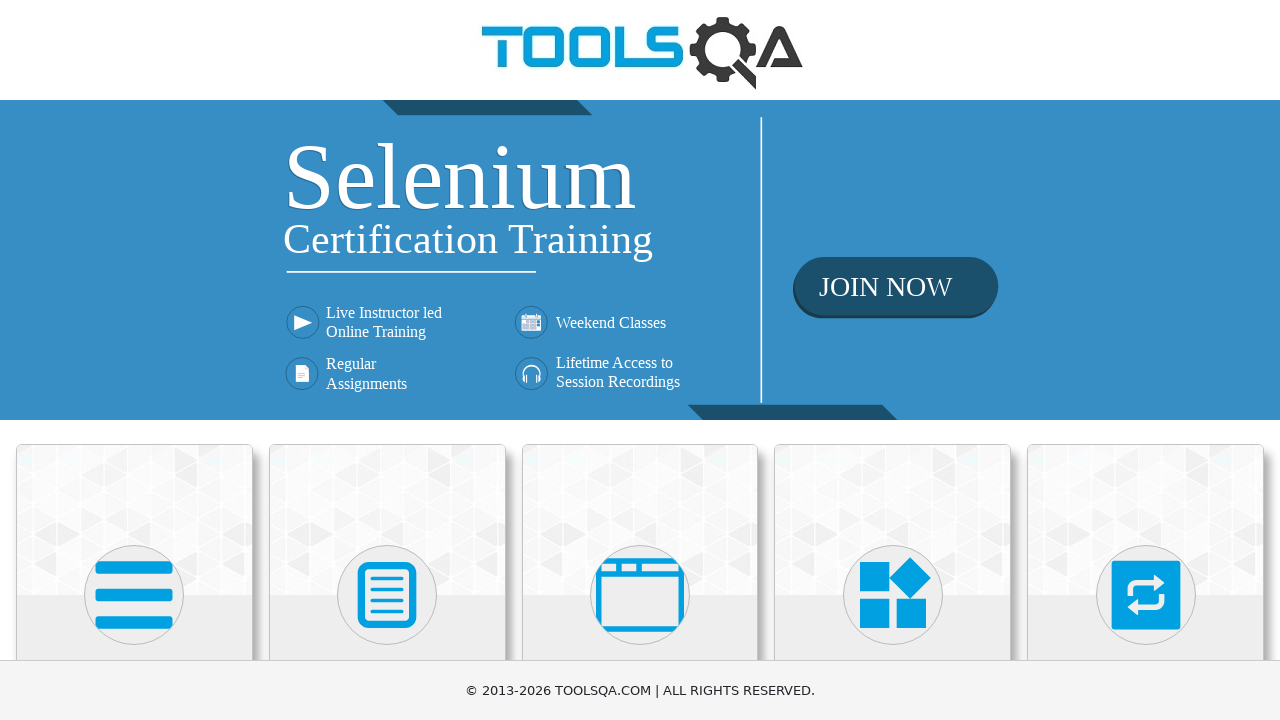

Clicked on Elements section at (134, 360) on text=Elements
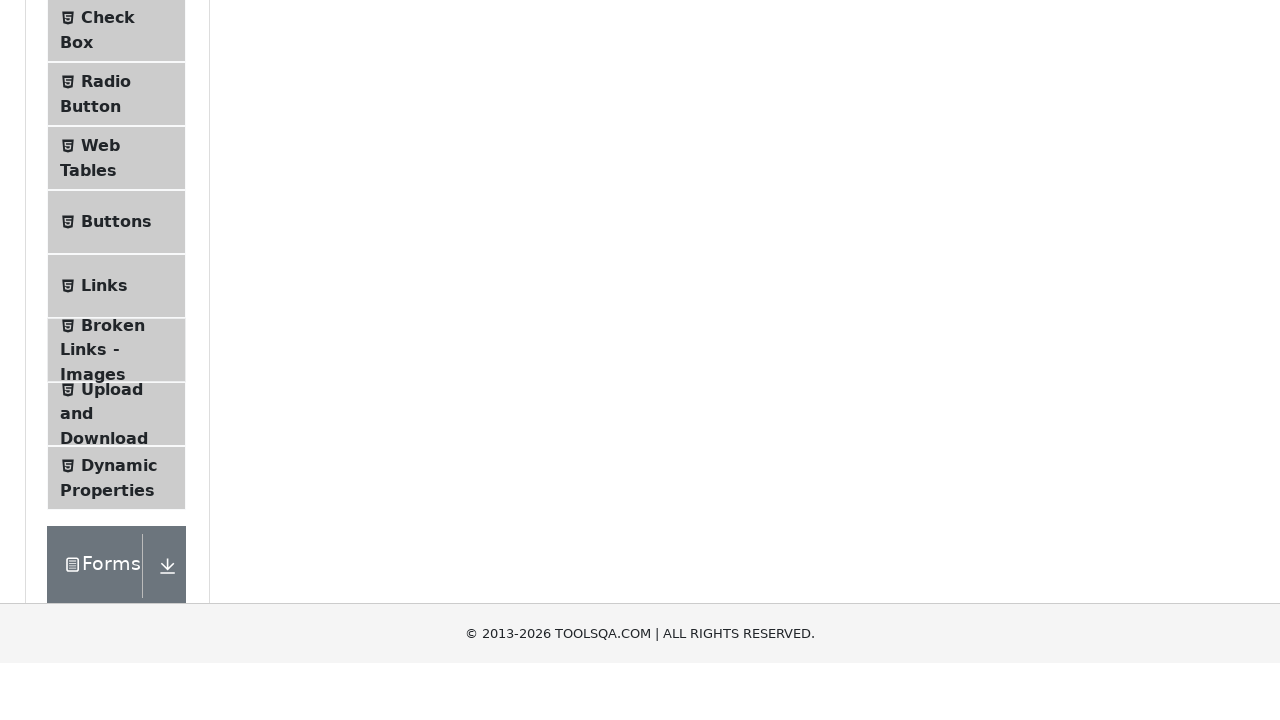

Clicked on Radio Button menu item at (106, 376) on text=Radio Button
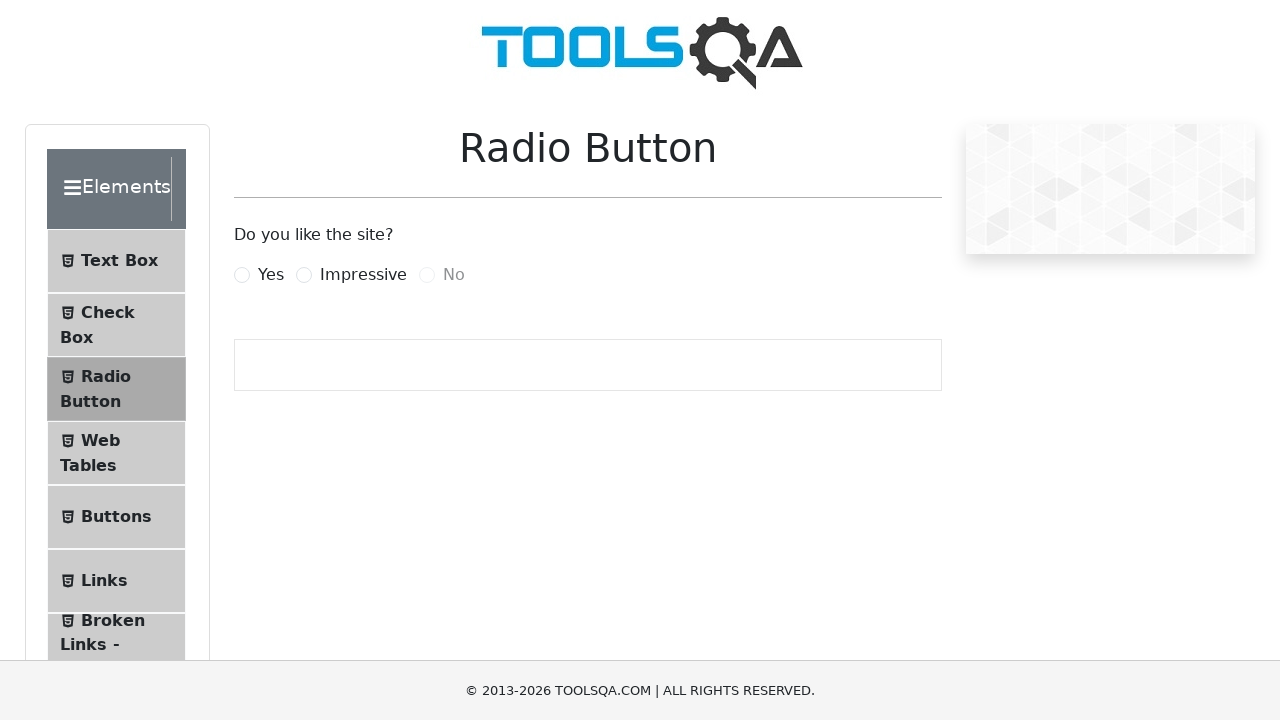

Selected the 'Yes' radio button at (271, 275) on label[for='yesRadio']
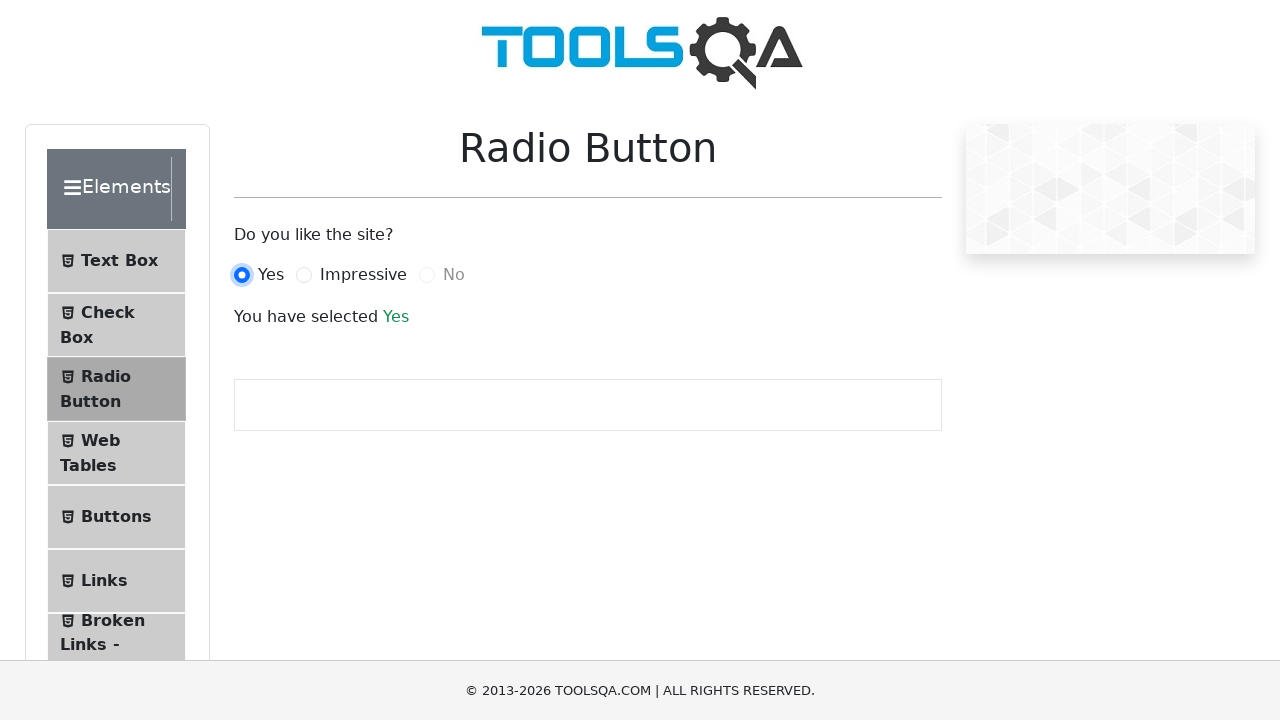

Verified that the radio button selection success message appeared
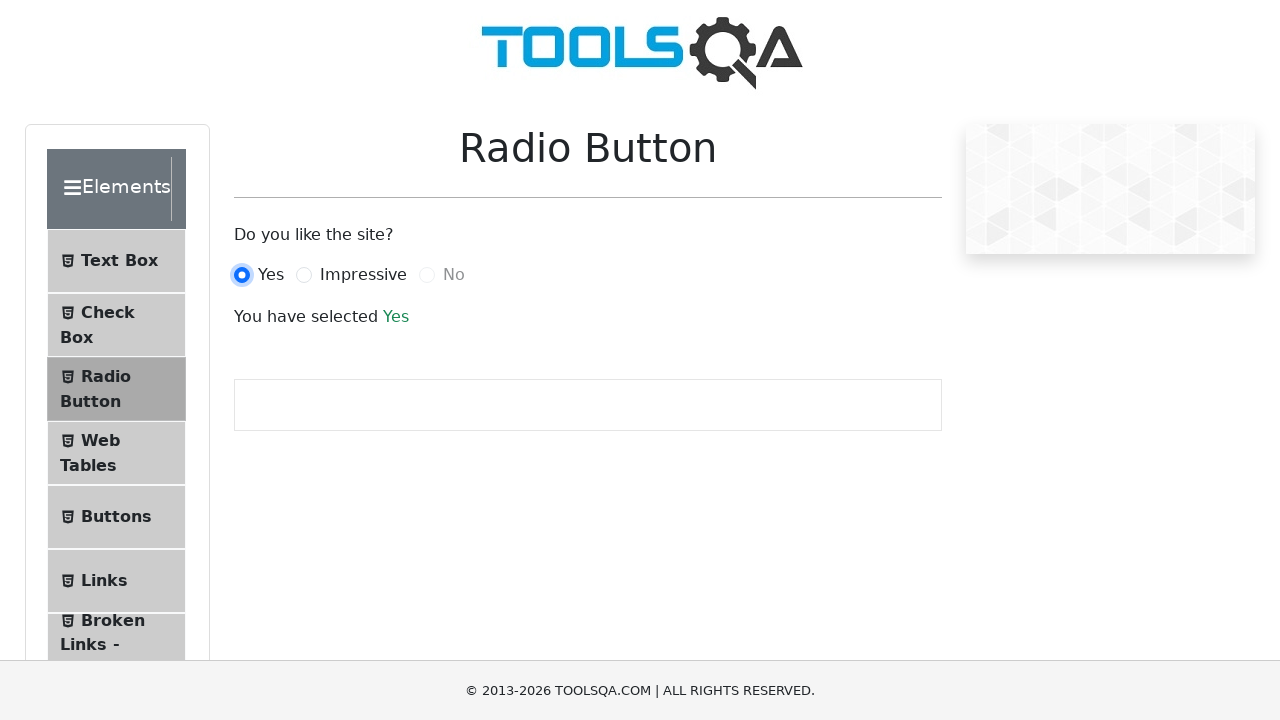

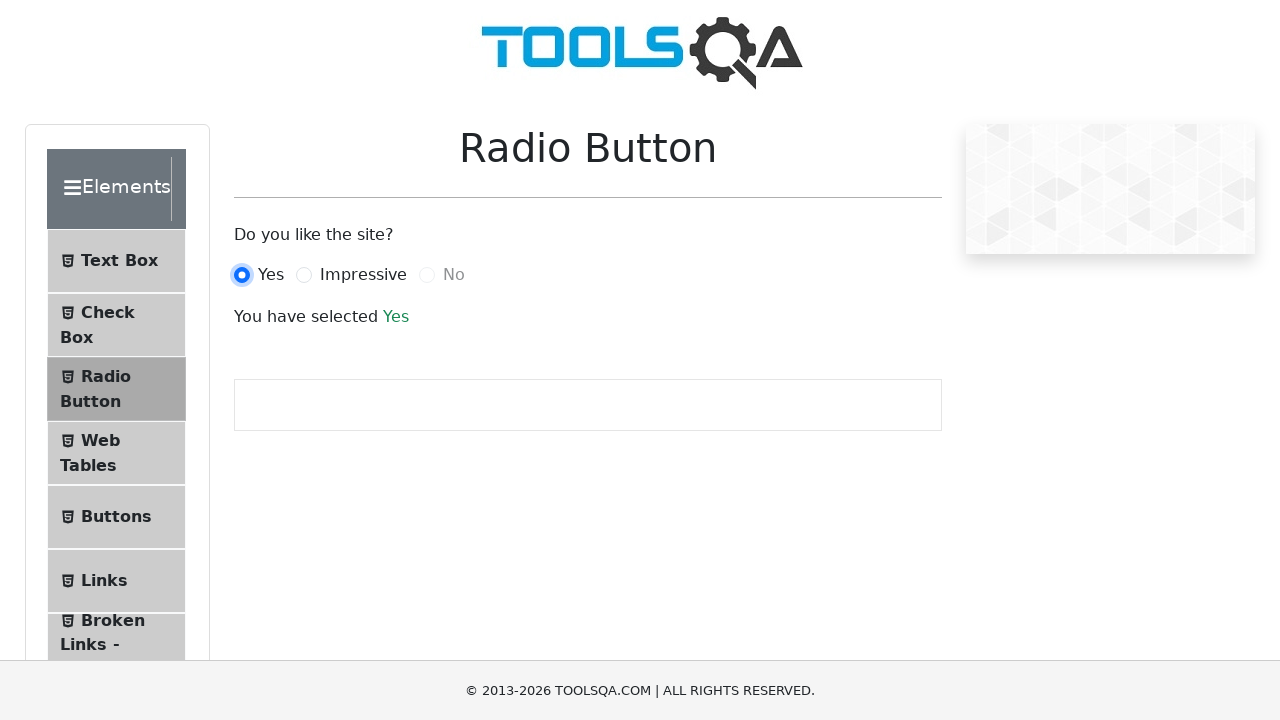